Tests JavaScript alert handling including simple alerts and prompt dialogs with text input

Starting URL: https://the-internet.herokuapp.com/javascript_alerts

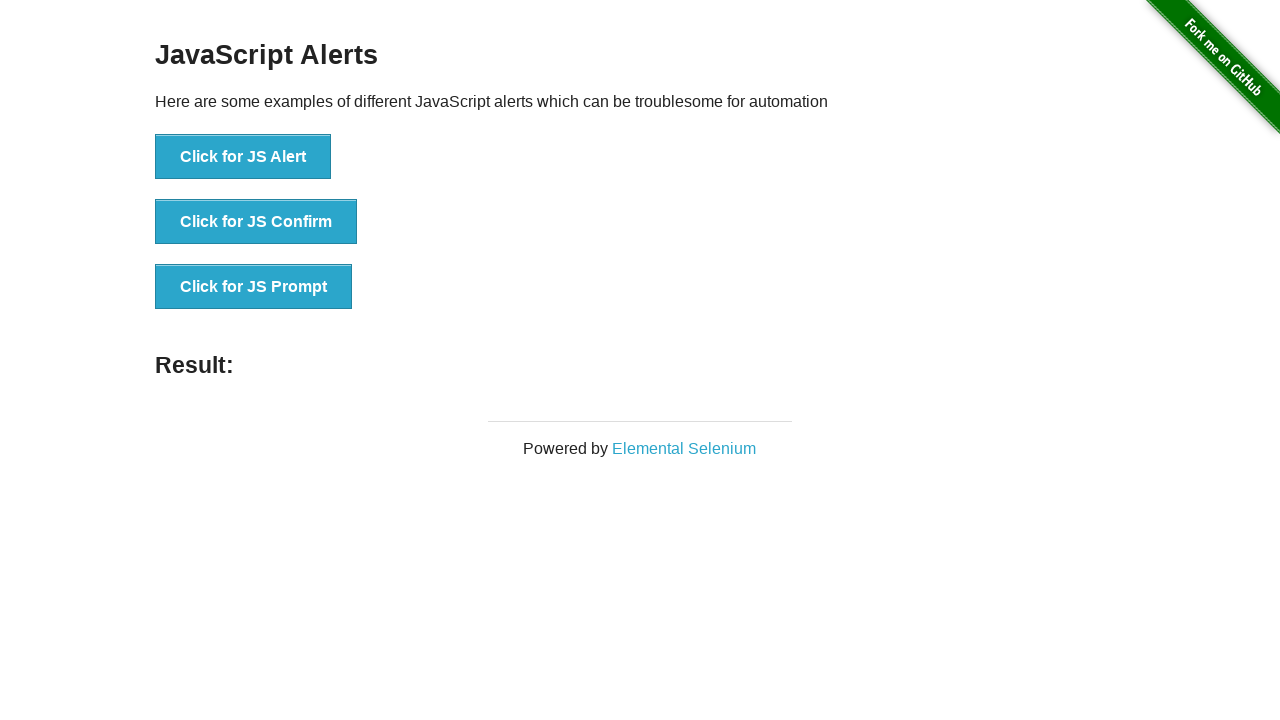

Clicked 'Click for JS Alert' button at (243, 157) on xpath=//button[normalize-space()='Click for JS Alert']
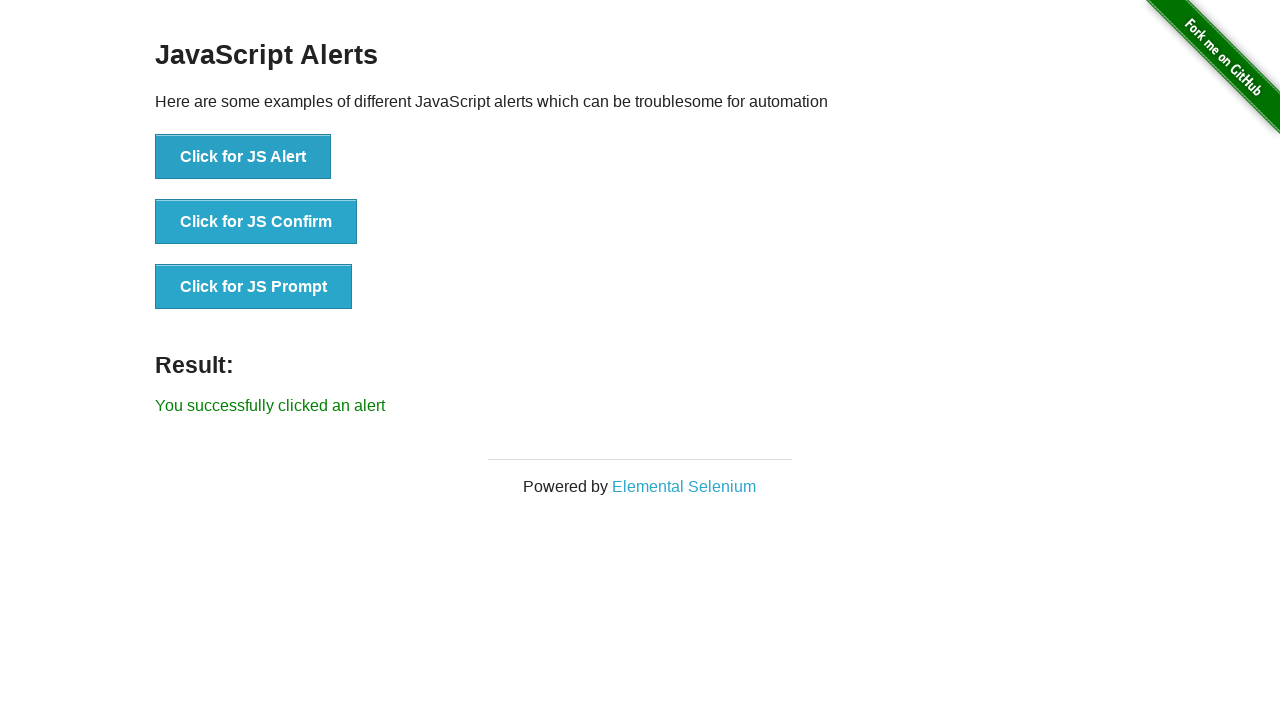

Set up dialog handler to accept JavaScript alert
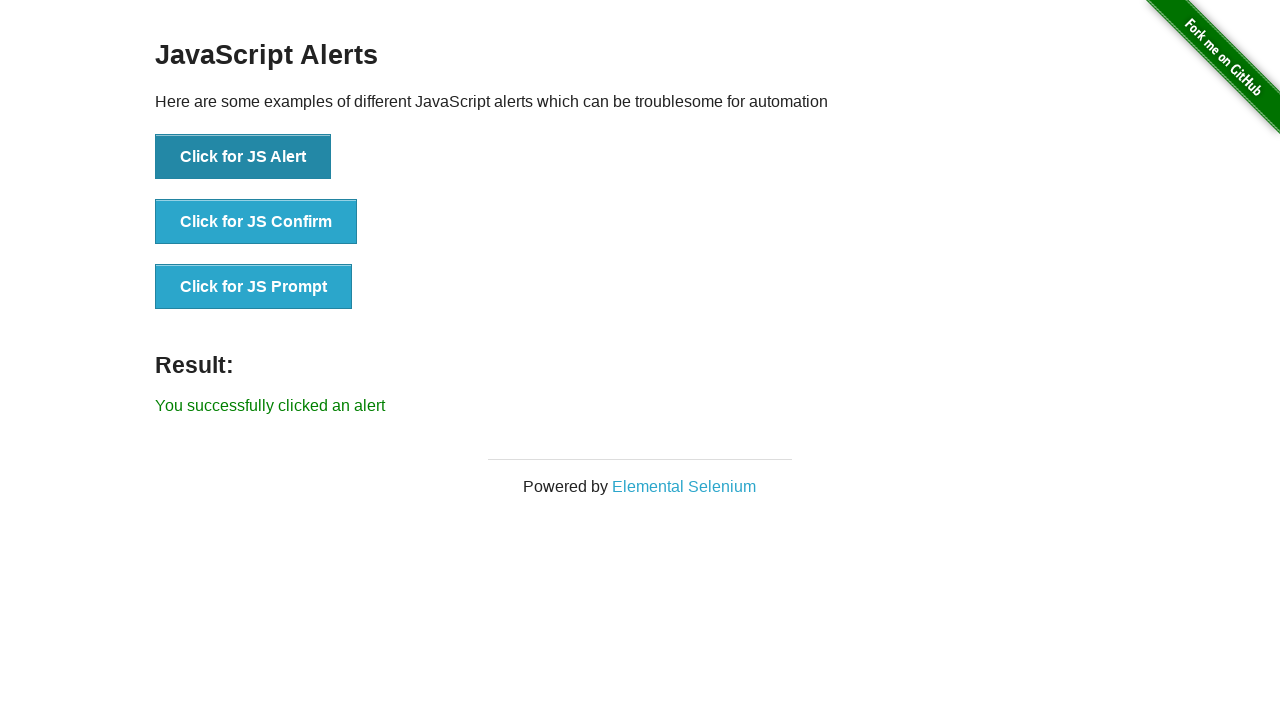

Clicked 'Click for JS Prompt' button at (254, 287) on xpath=//button[normalize-space()='Click for JS Prompt']
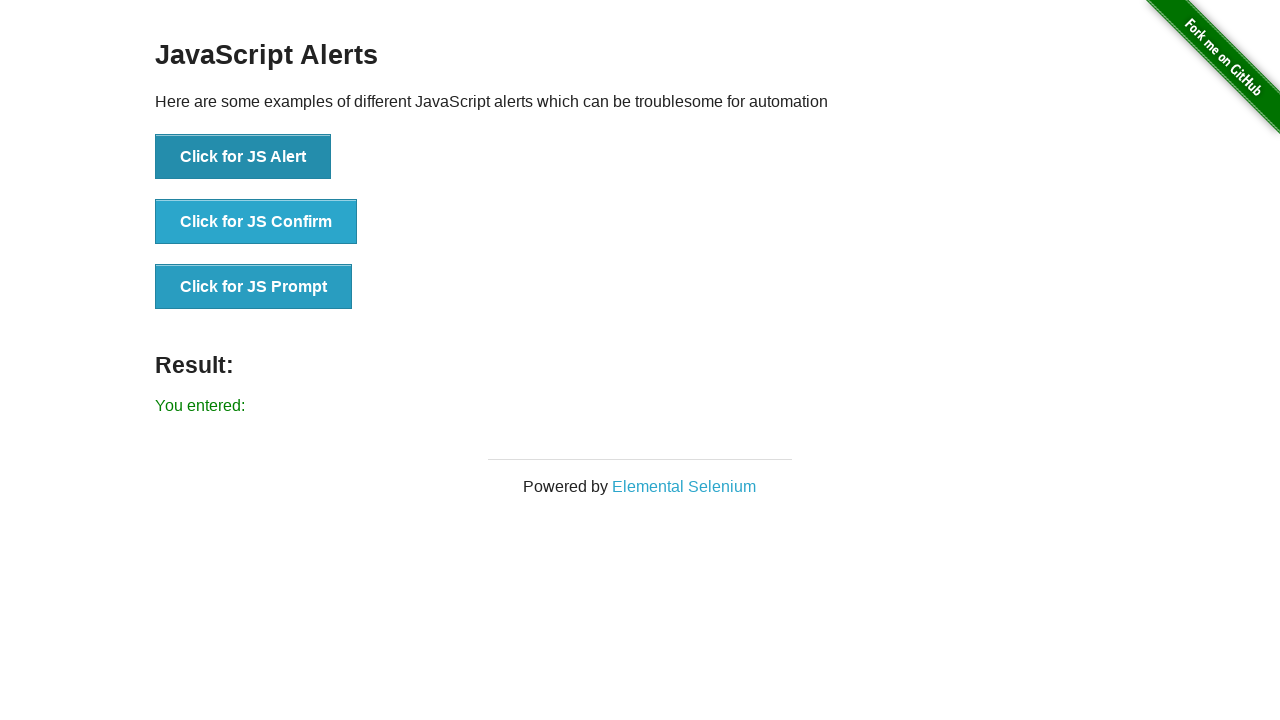

Set up prompt dialog handler to enter 'Welcome' text and accept
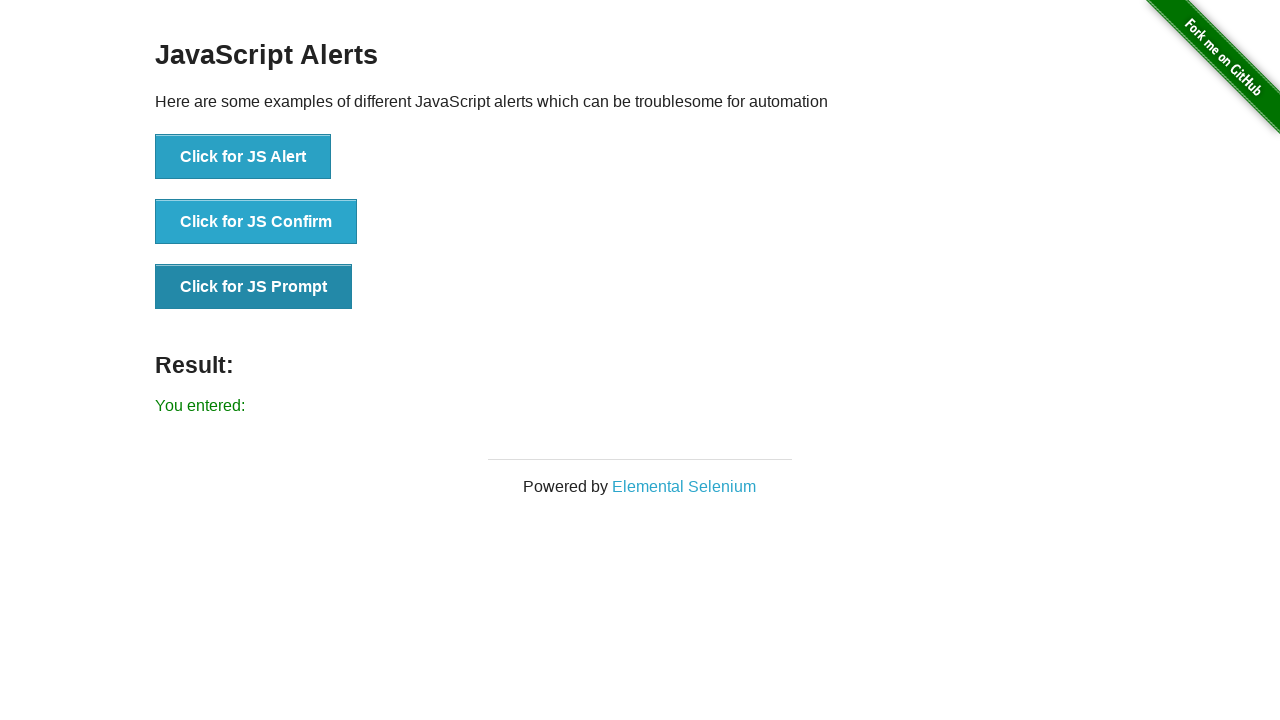

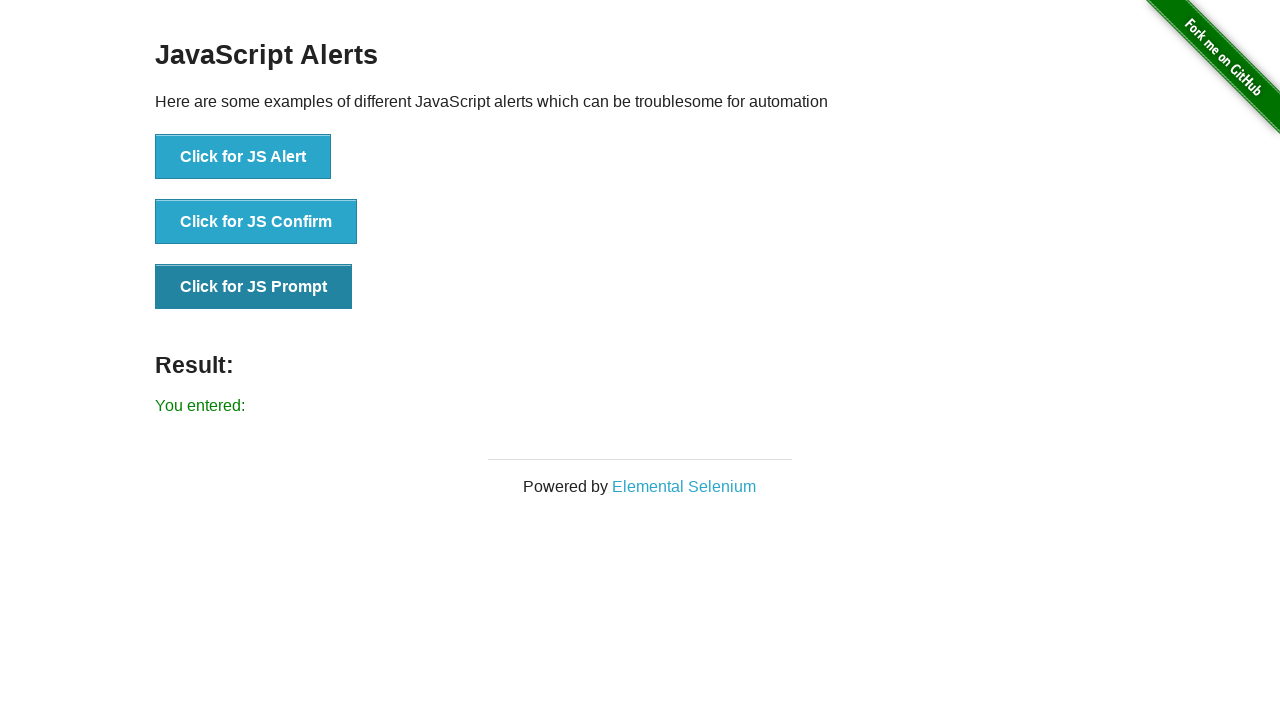